Tests dropdown selection functionality by selecting an option from a dropdown menu using its label.

Starting URL: http://the-internet.herokuapp.com/dropdown

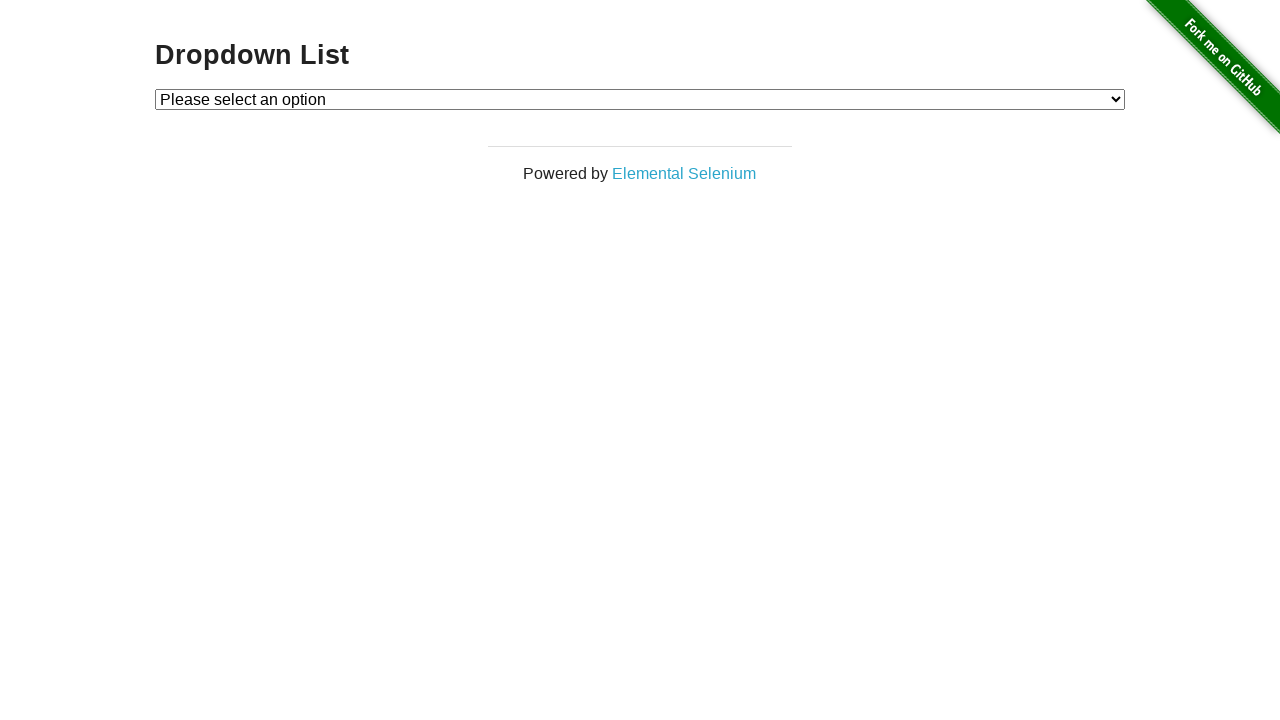

Selected 'Option 1' from the dropdown menu on #dropdown
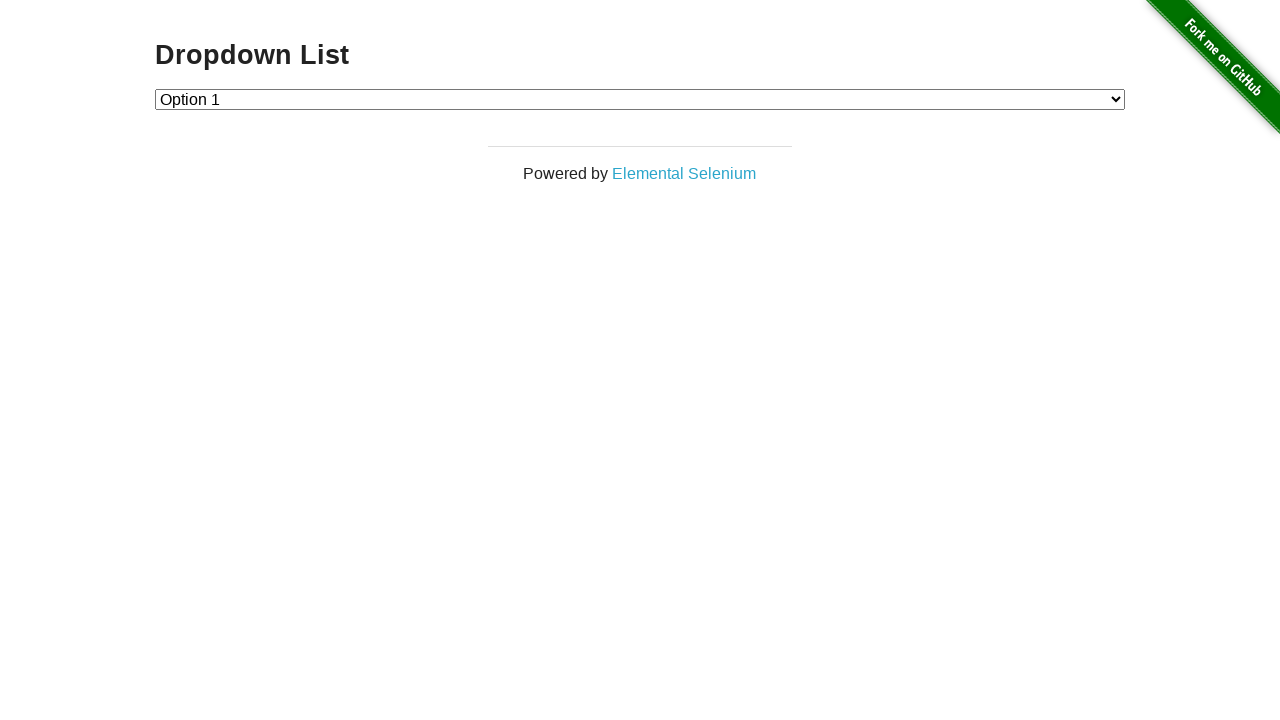

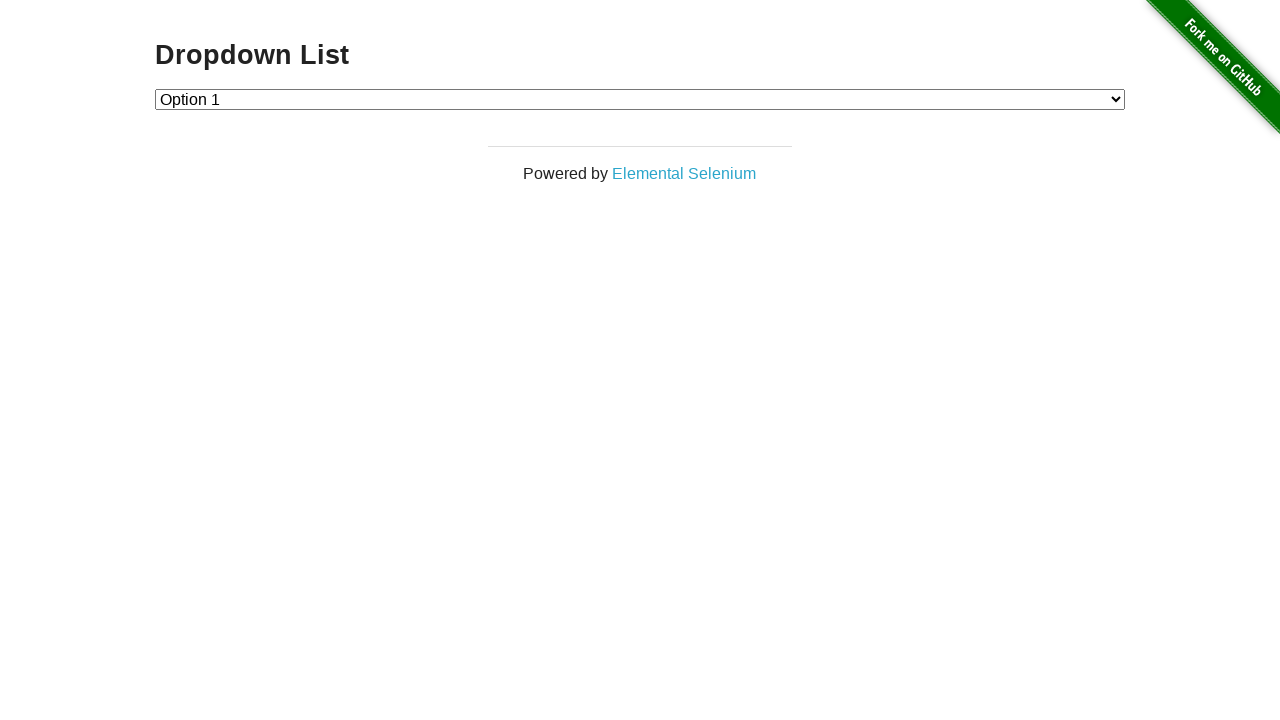